Tests nested frames navigation by switching into nested iframes and reading content from the middle frame.

Starting URL: https://the-internet.herokuapp.com/

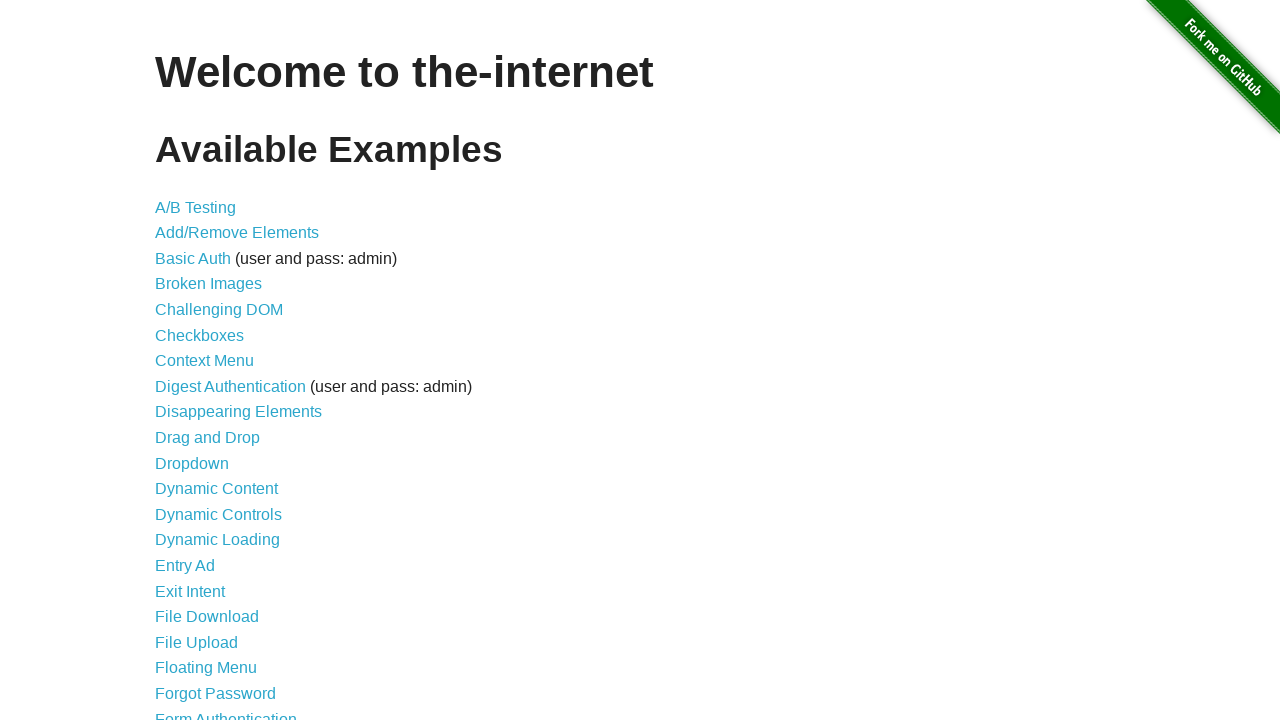

Waited for nested frames link to be visible
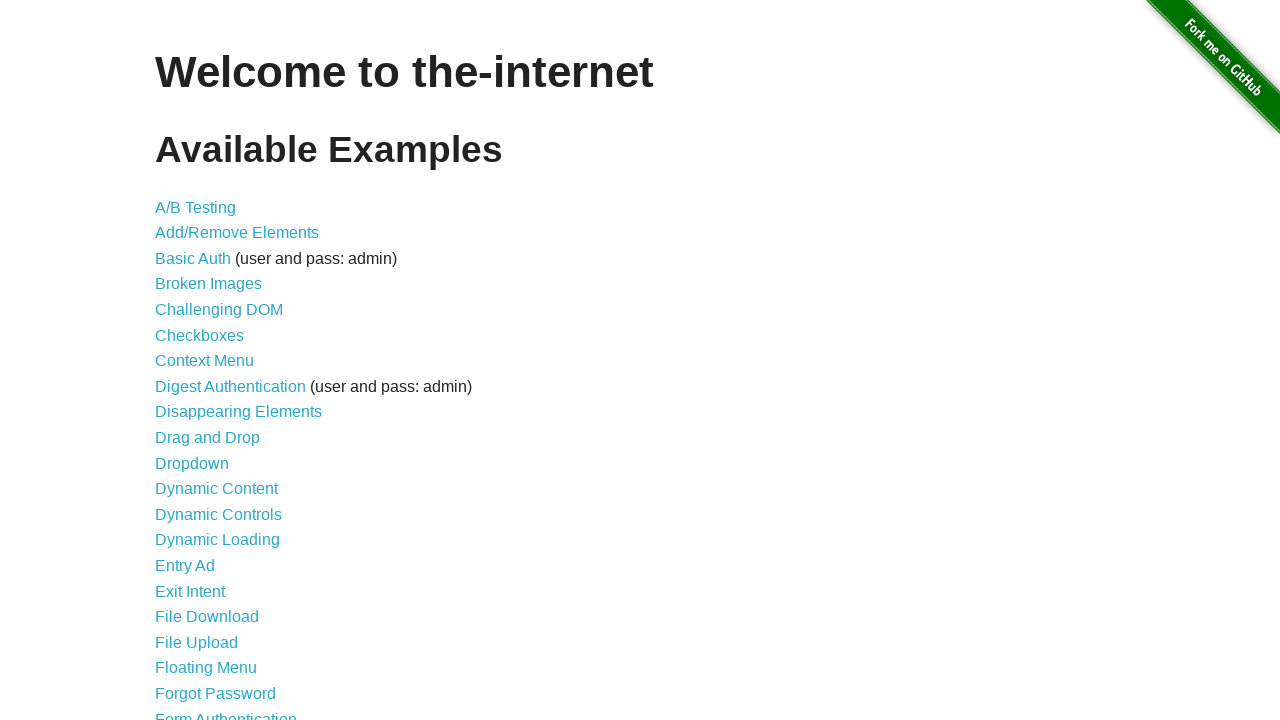

Clicked on nested frames link at (210, 395) on a[href='/nested_frames']
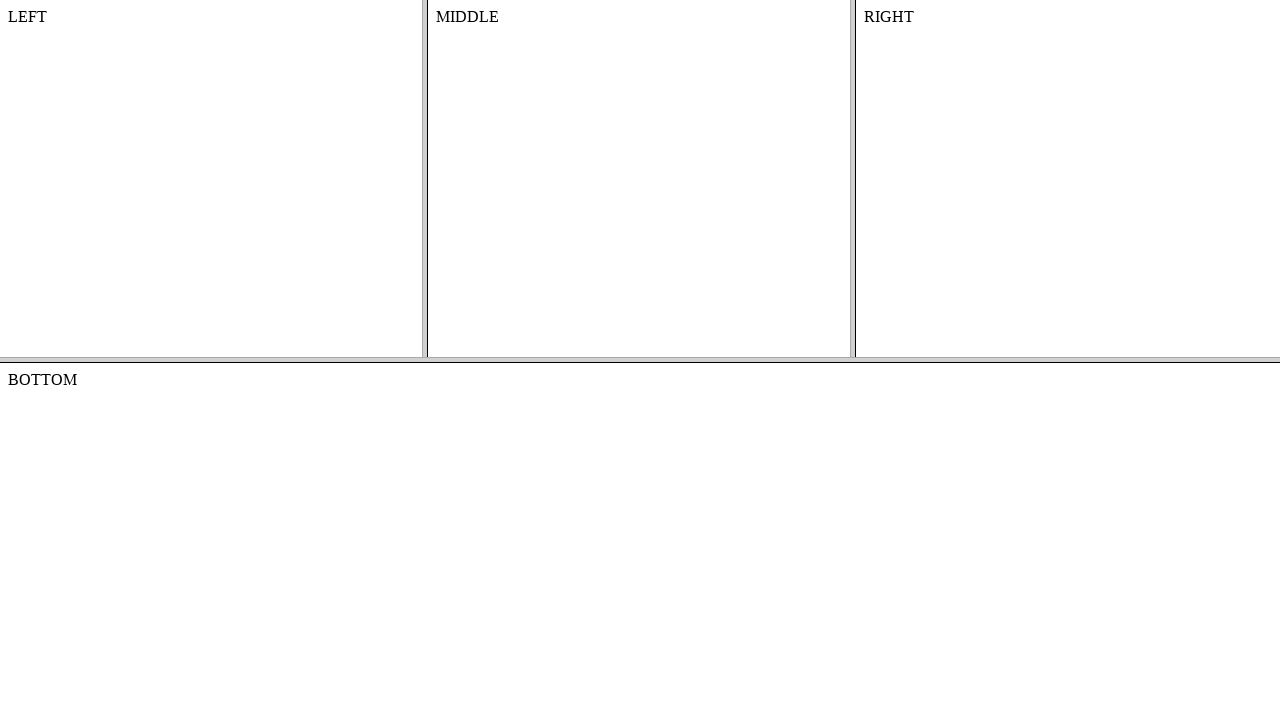

Located top frame
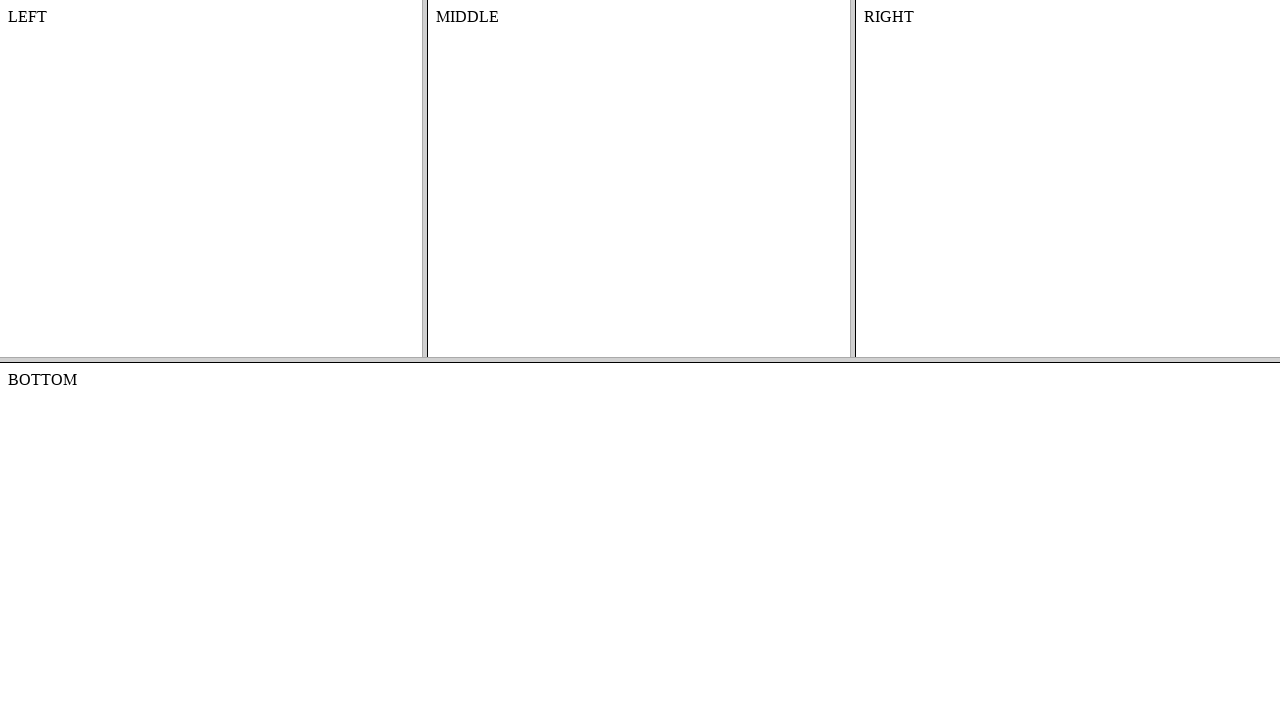

Located middle frame within top frame
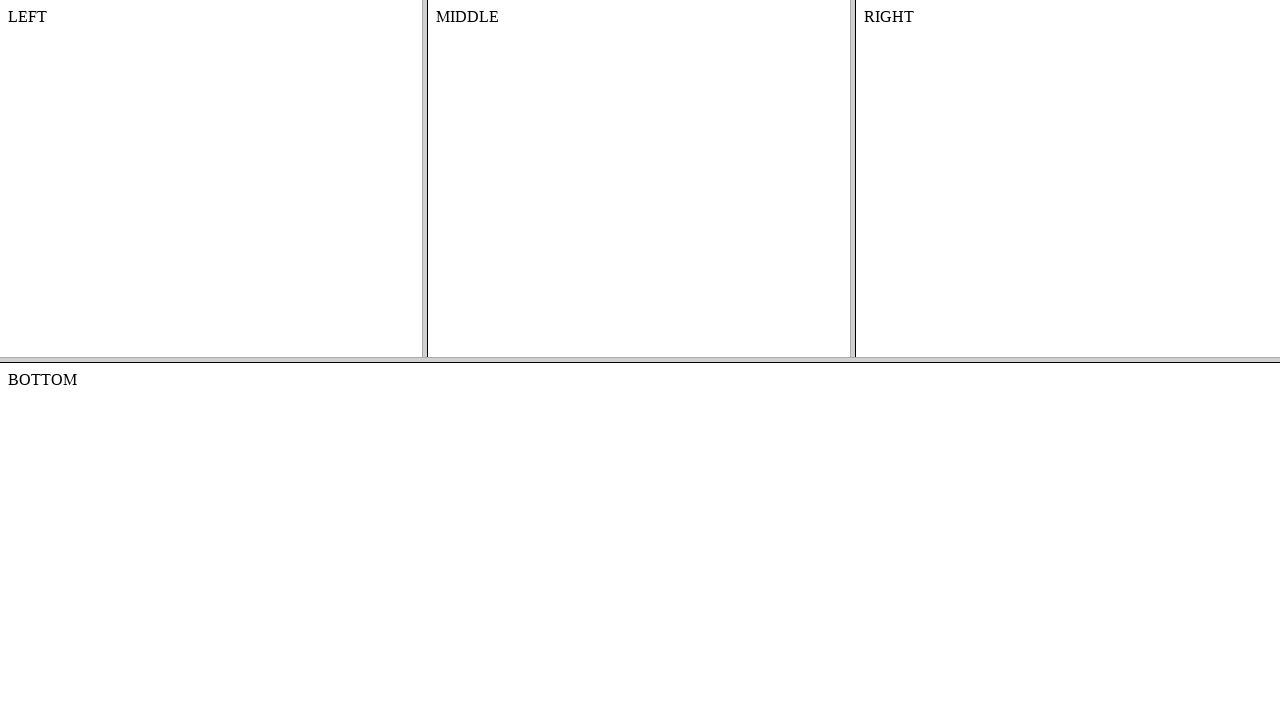

Content element in middle frame appeared
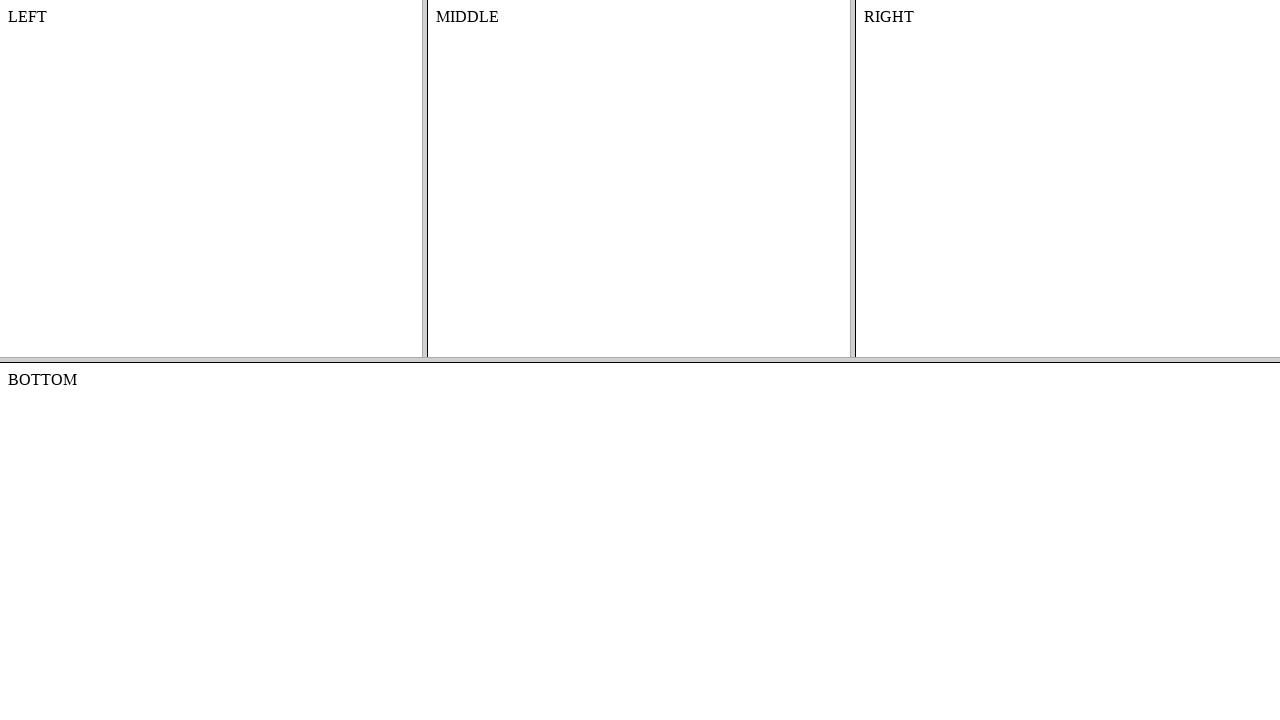

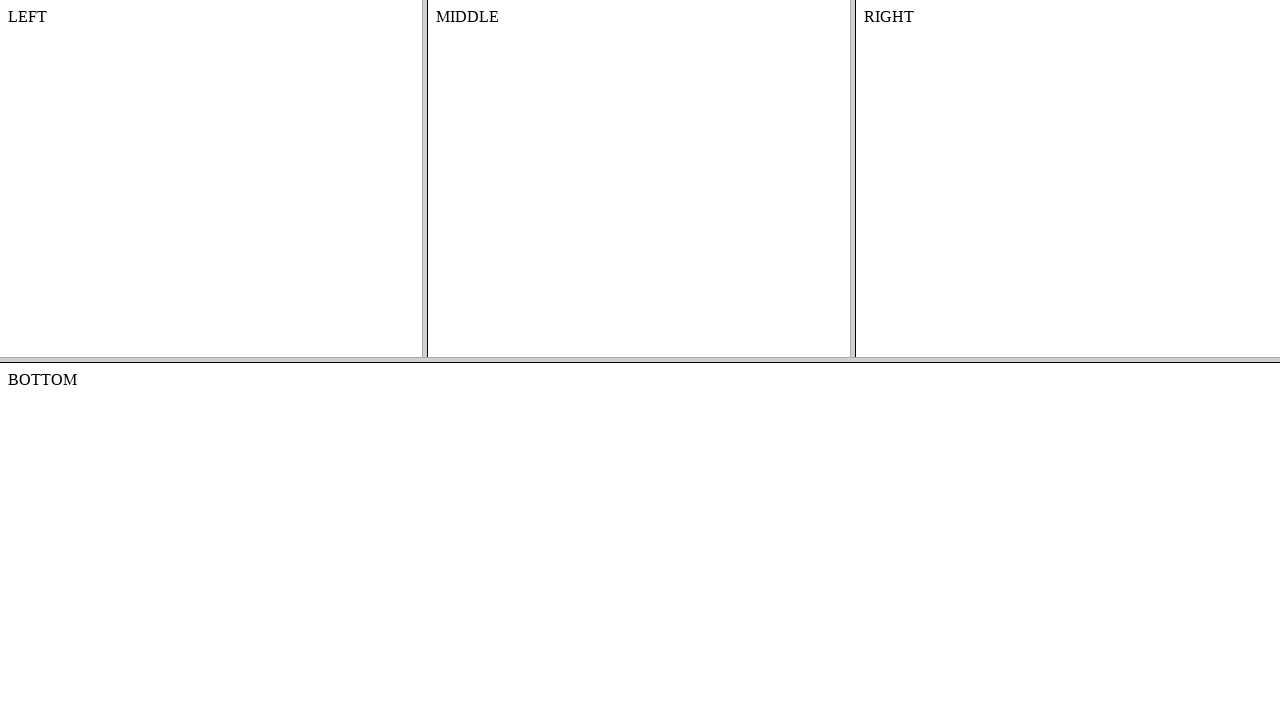